Tests page scrolling functionality on Meesho website by pressing Page Down to scroll down and then Page Up to scroll back up.

Starting URL: https://www.meesho.com

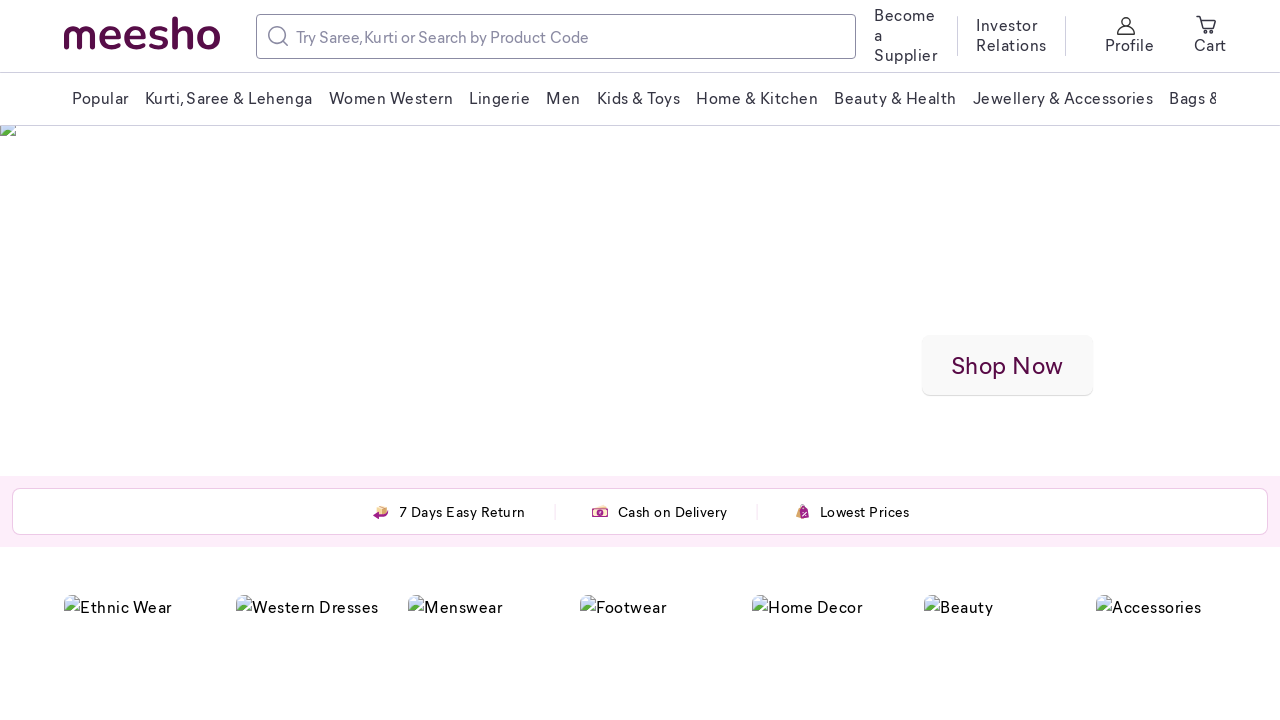

Pressed Page Down to scroll down the page
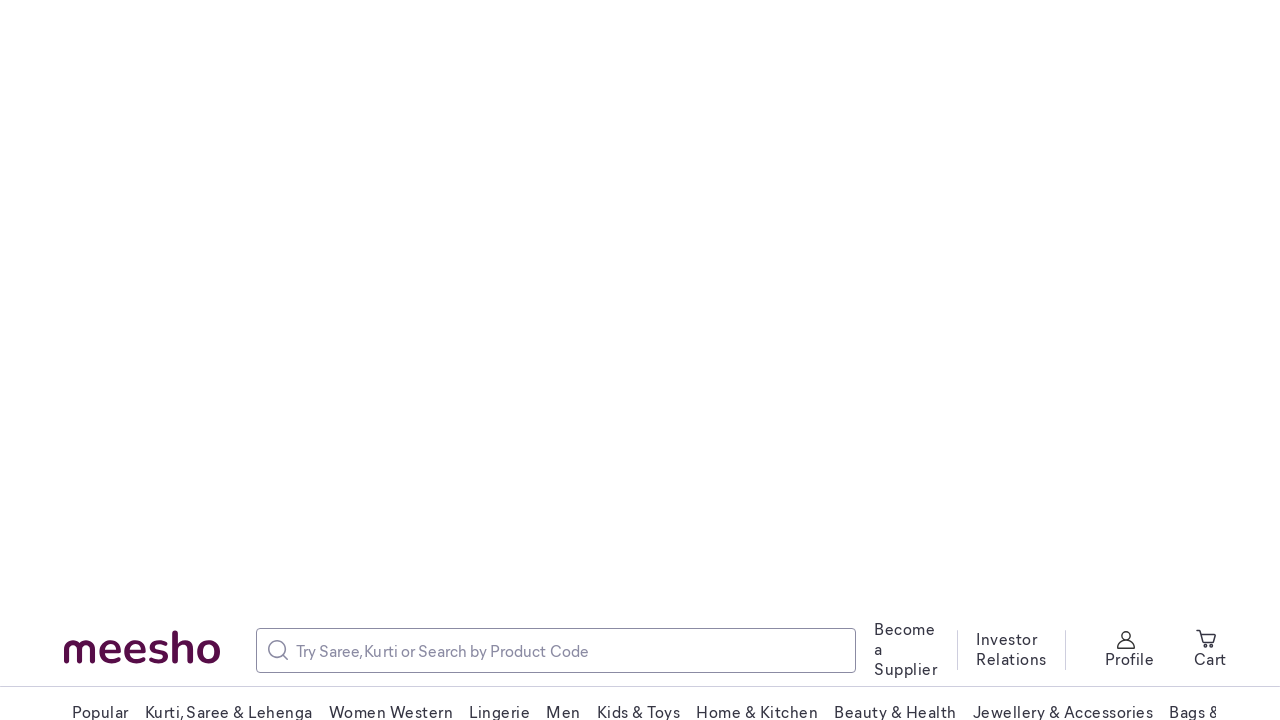

Waited 3 seconds for scroll effect to complete
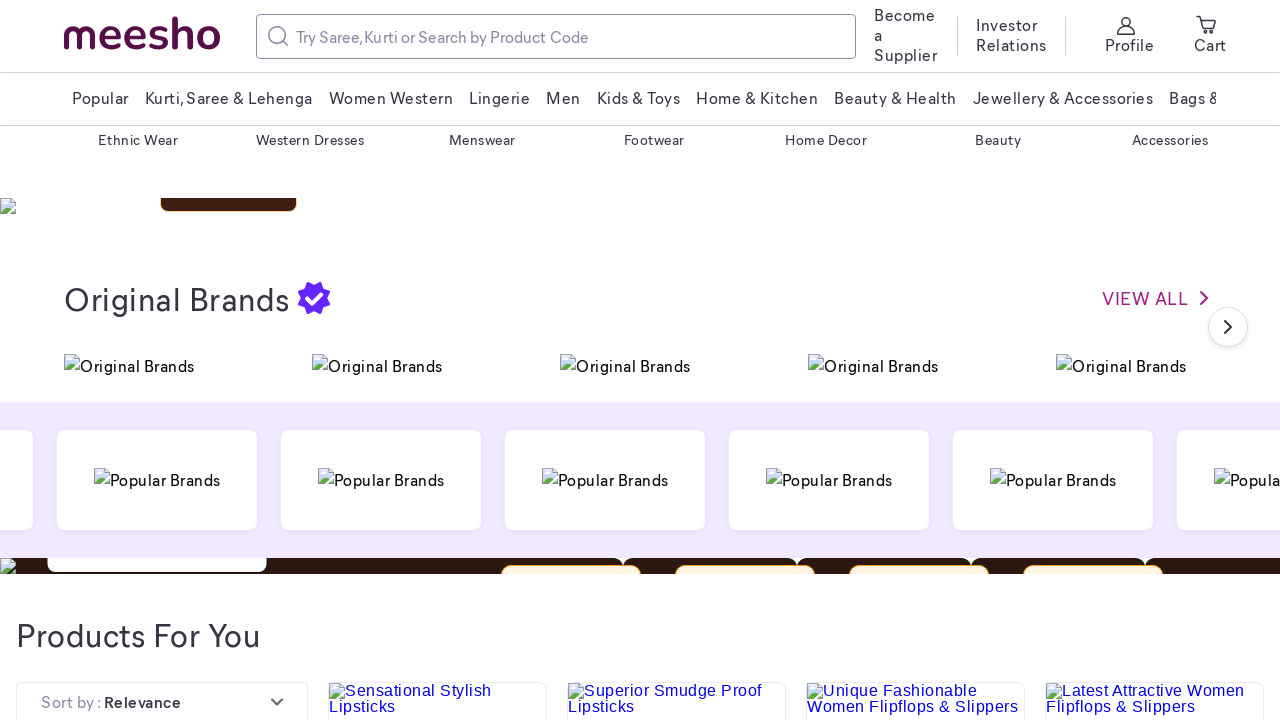

Pressed Page Up to scroll back up the page
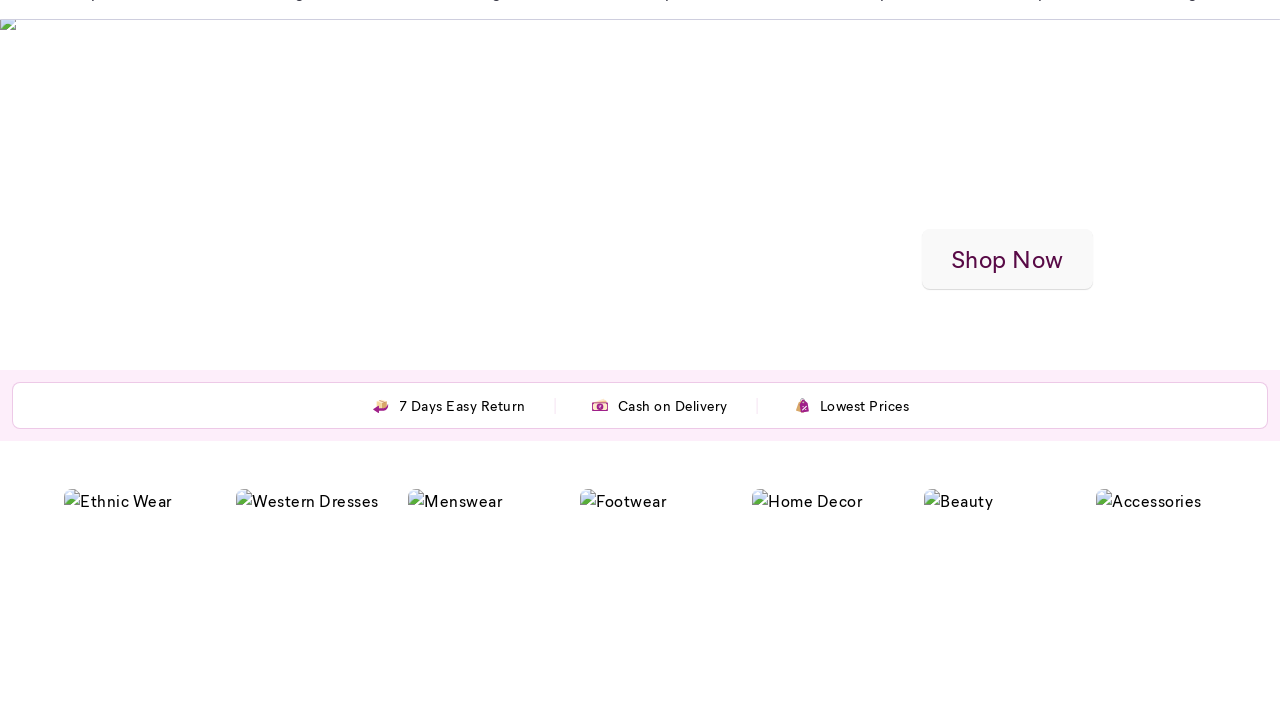

Waited 3 seconds for scroll effect to complete
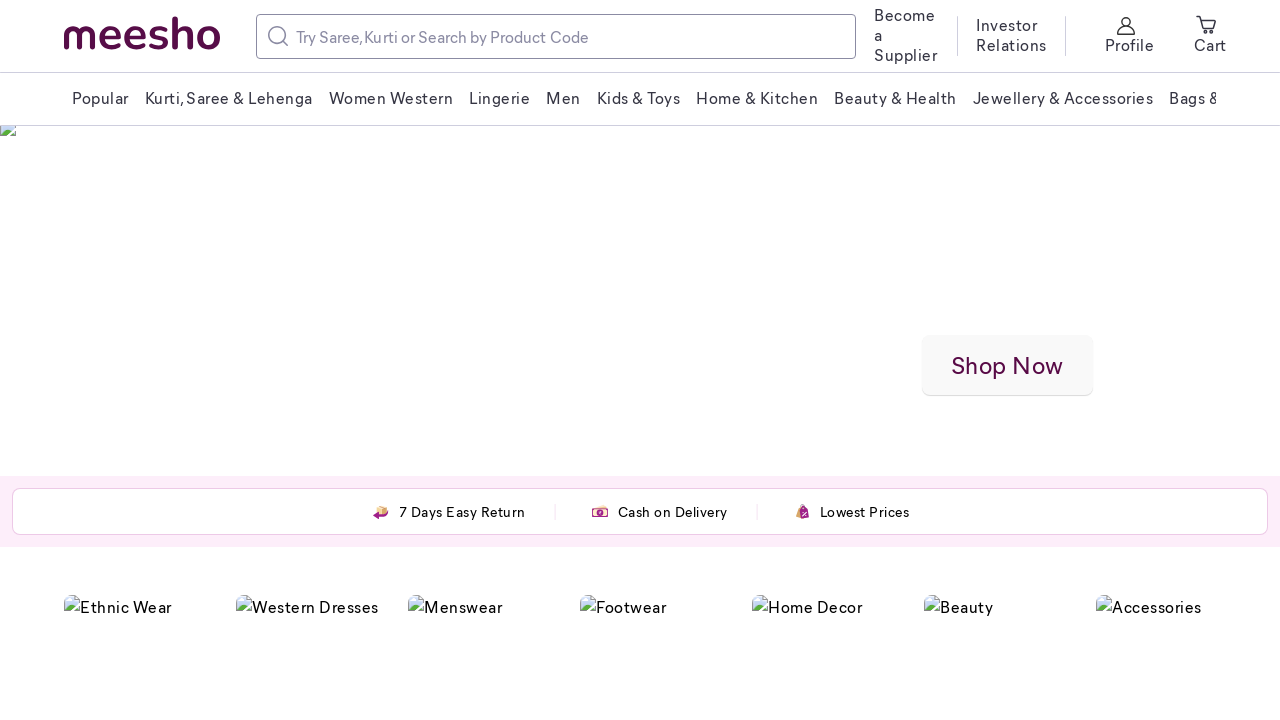

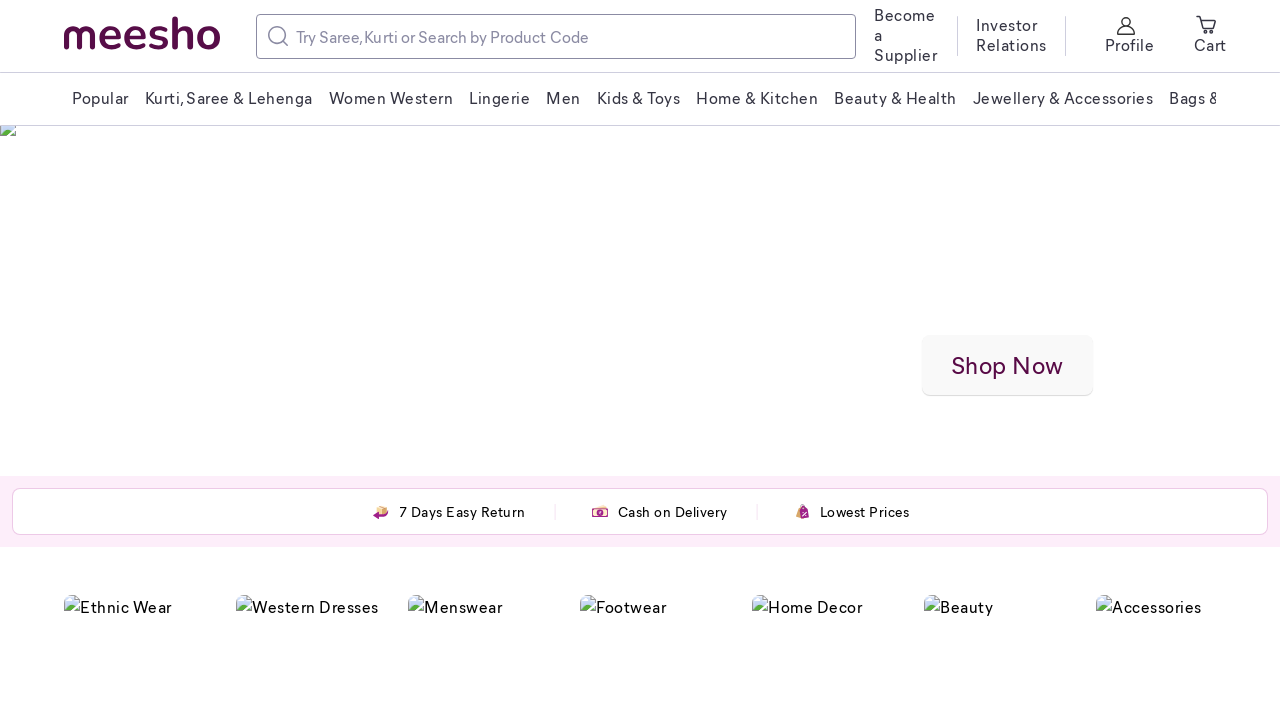